Verifies that the Practice Form page on demoqa.com loads correctly with all expected UI elements including the banner, title, form fields, radio buttons, checkboxes, and submit button.

Starting URL: https://demoqa.com/automation-practice-form

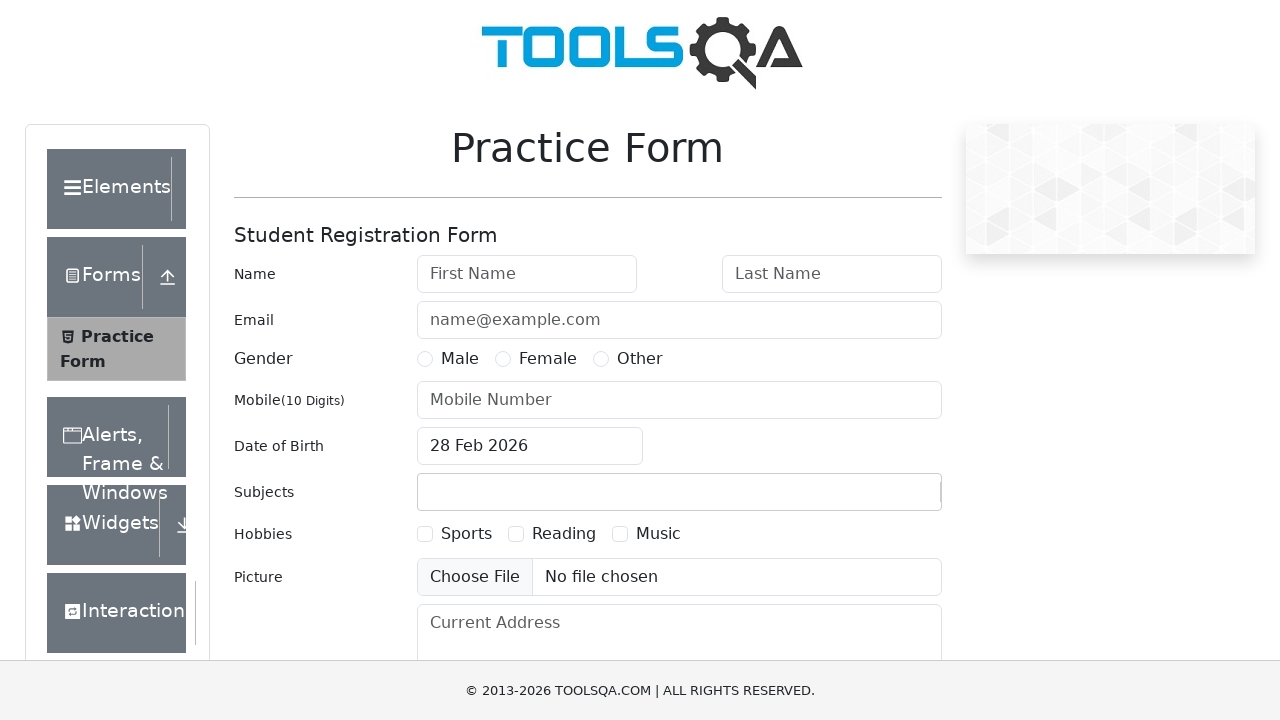

Waited for page body to load with .body-height selector
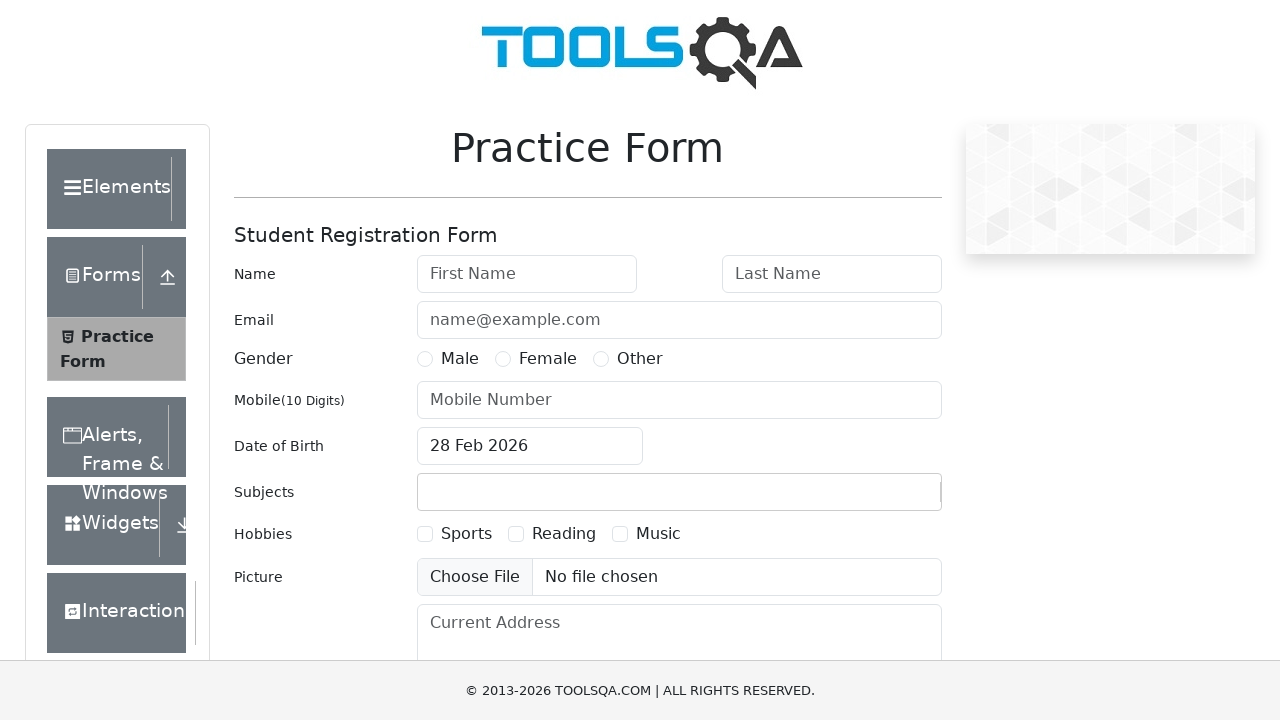

Verified 'Practice Form' text is present in page body
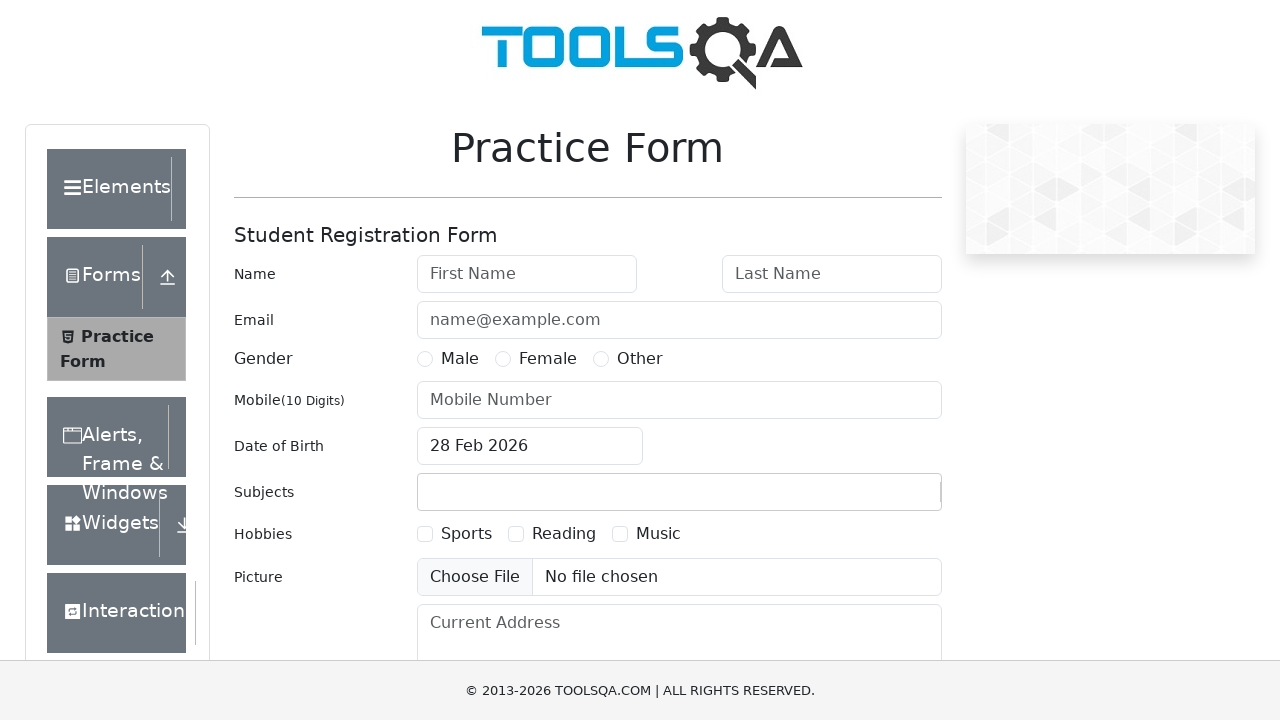

Waited for form wrapper to be present
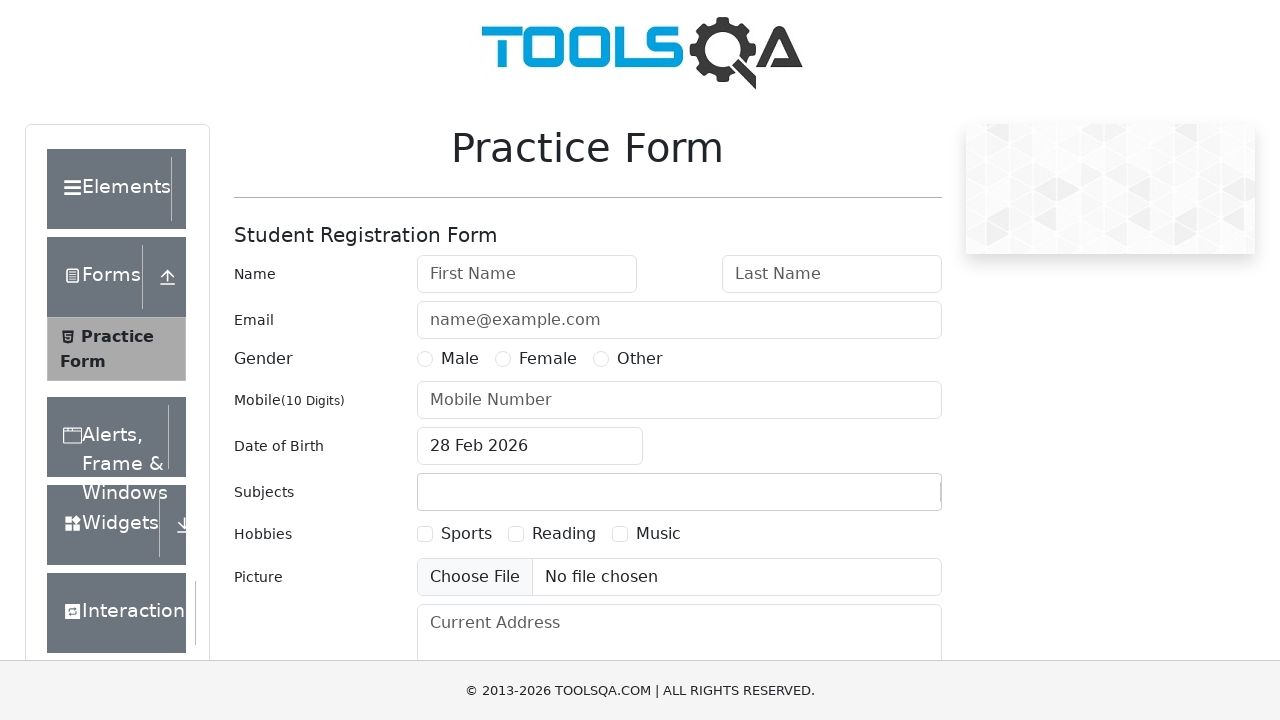

Verified form wrapper is visible
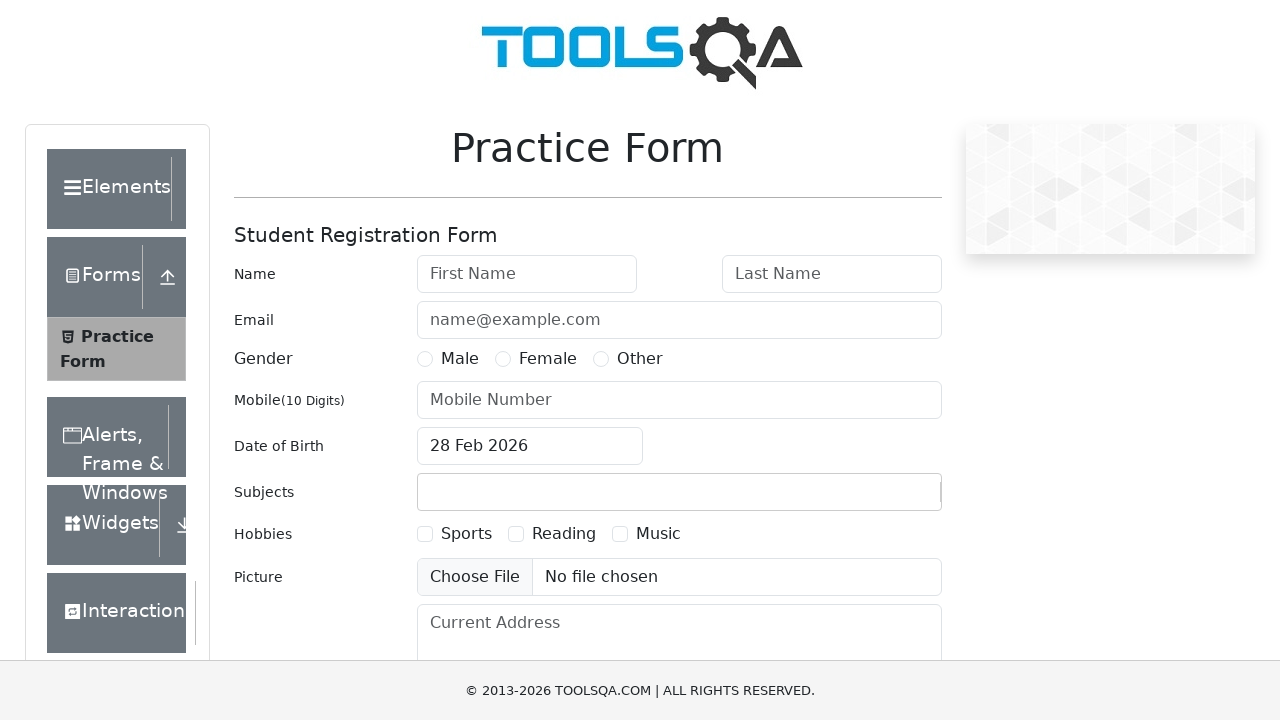

Verified 'Student Registration Form' title is present in form wrapper
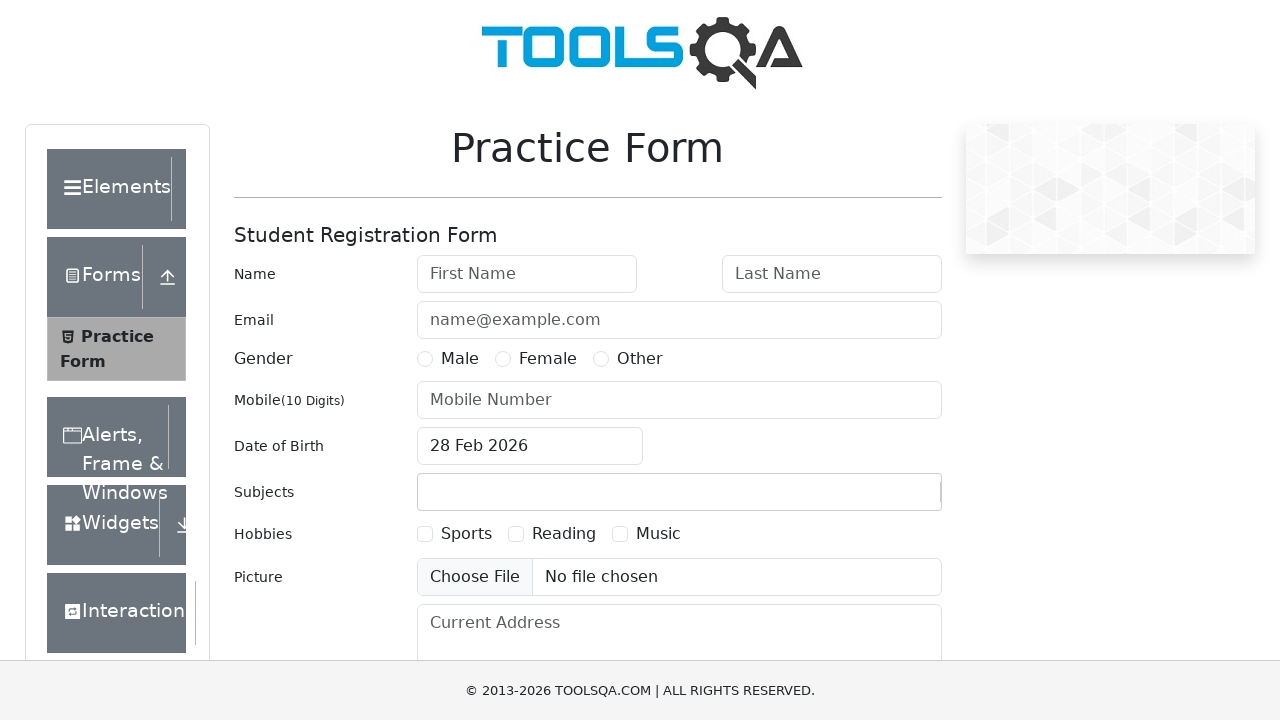

Waited for Submit button to be present
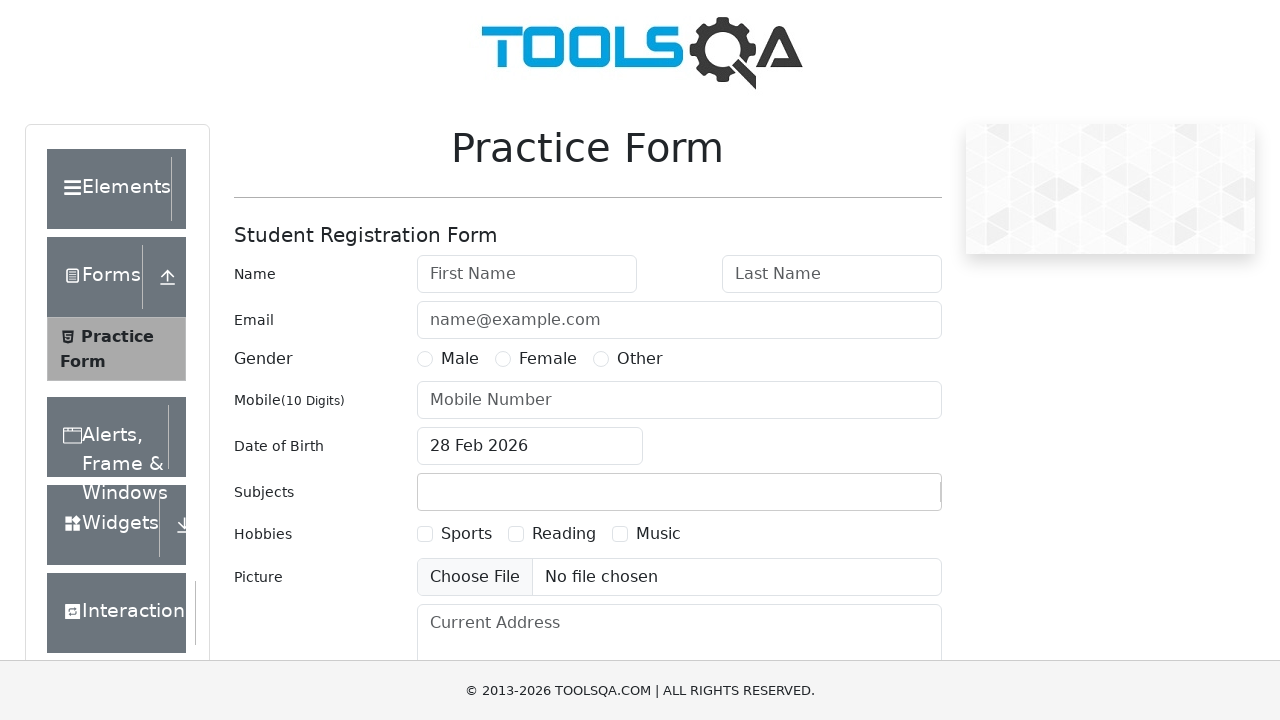

Verified Submit button is visible
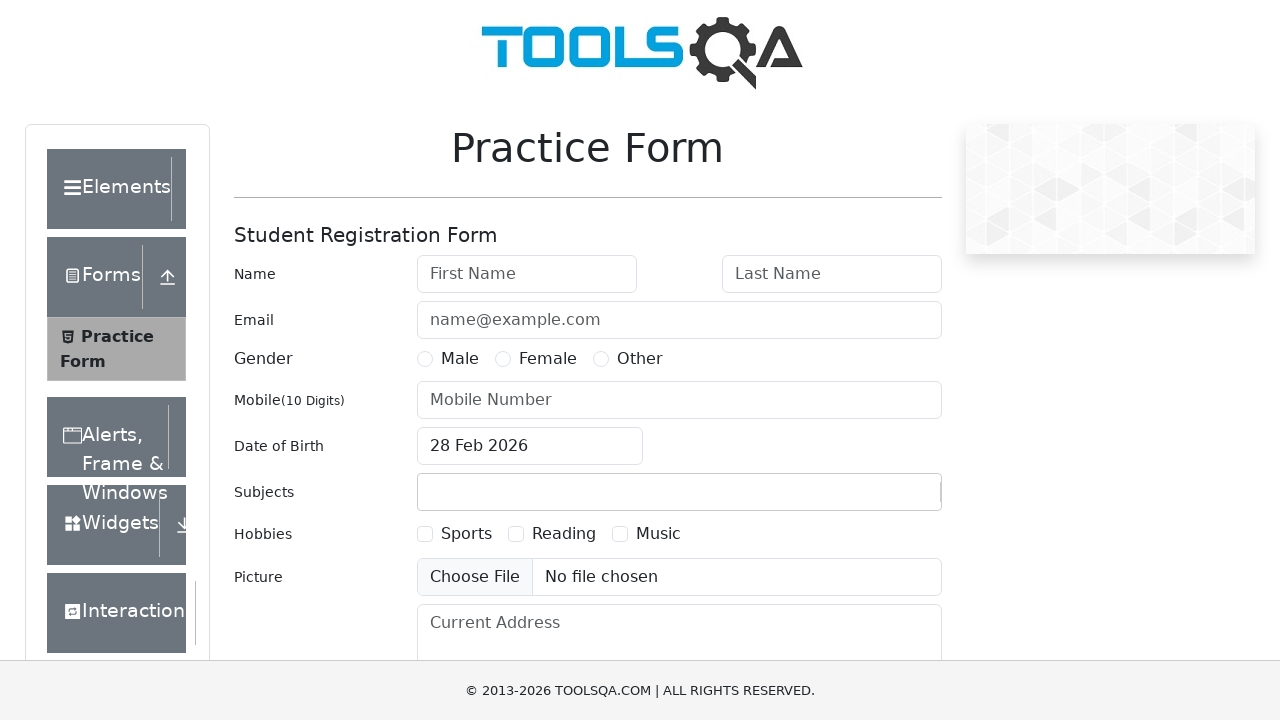

Verified First Name field is visible
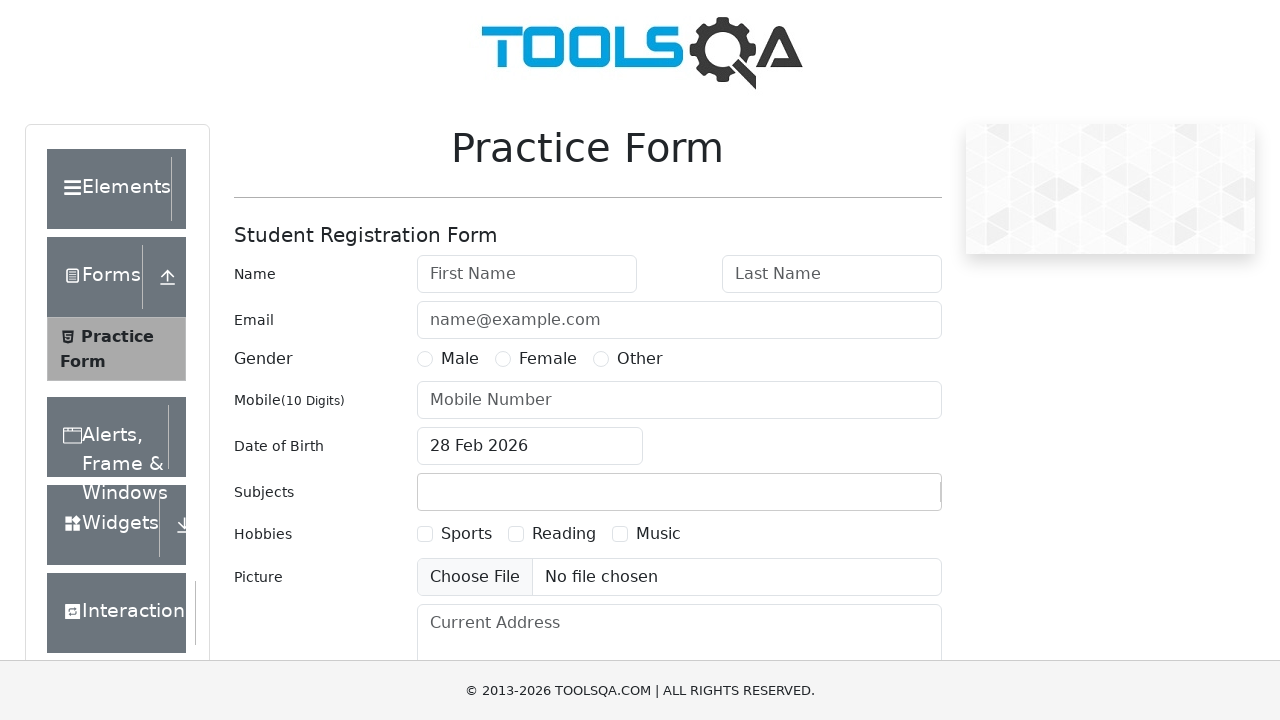

Verified Last Name field is visible
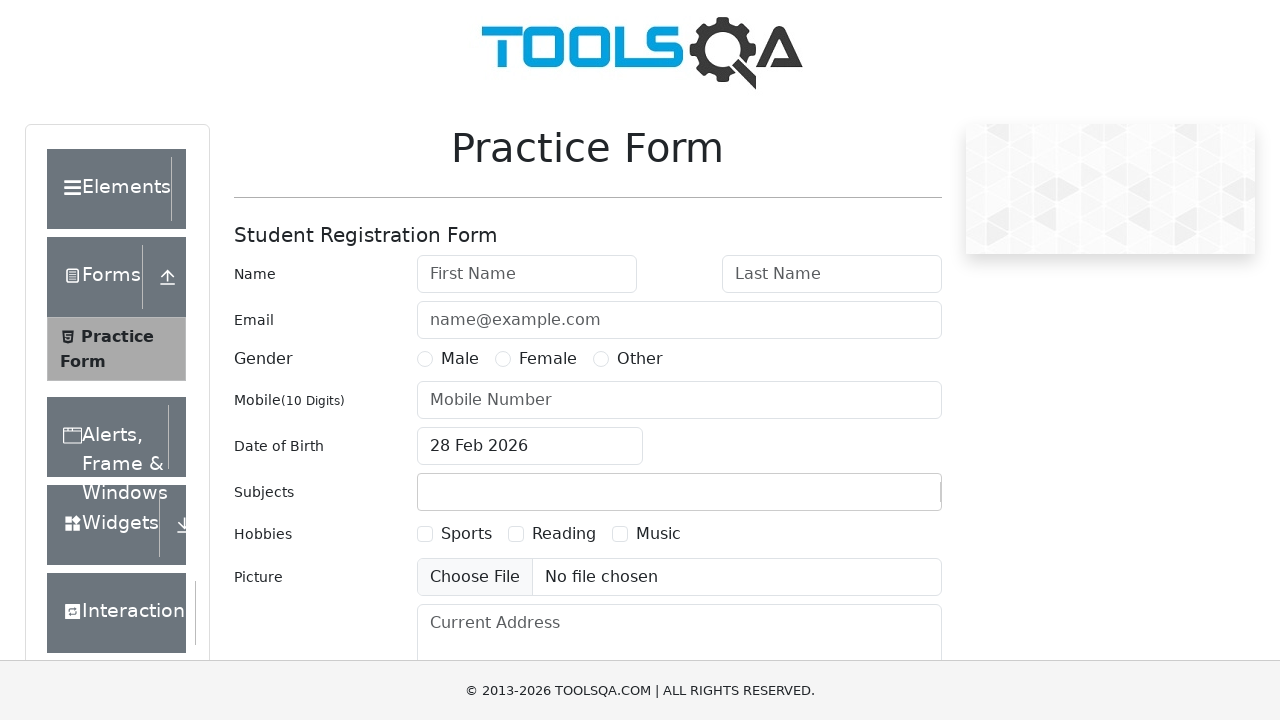

Verified Email field is visible
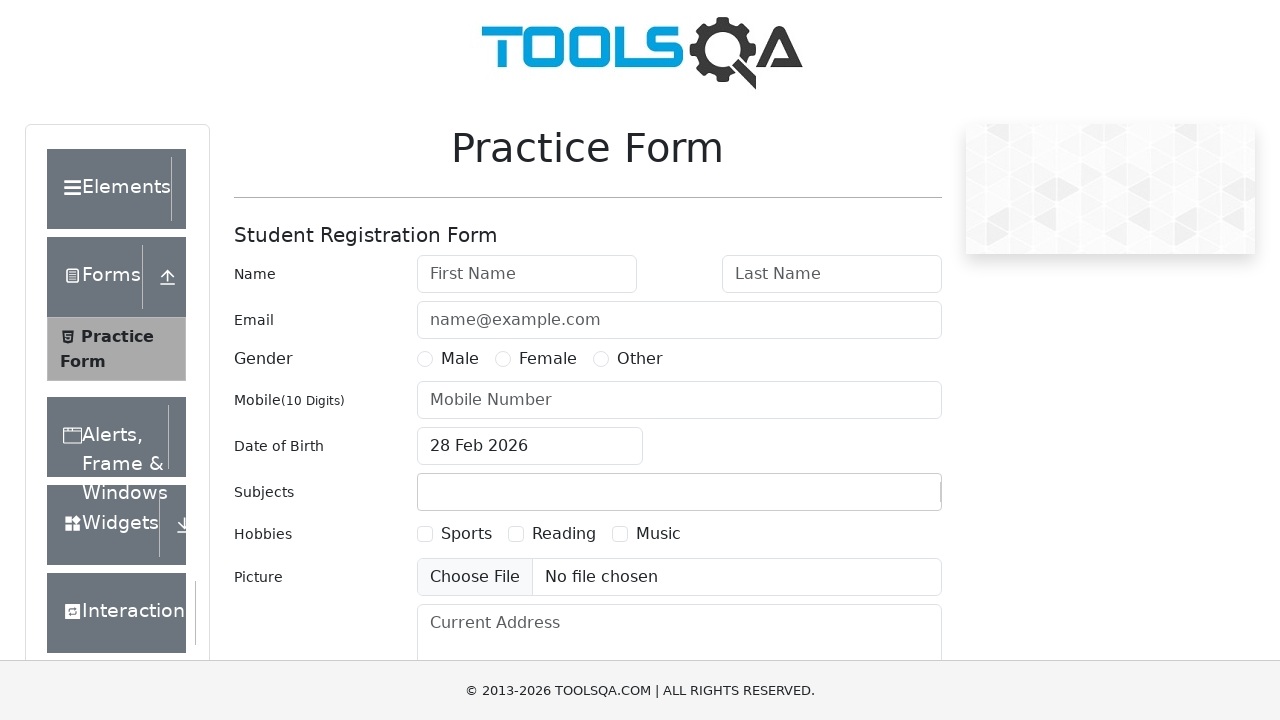

Verified Phone Number field is visible
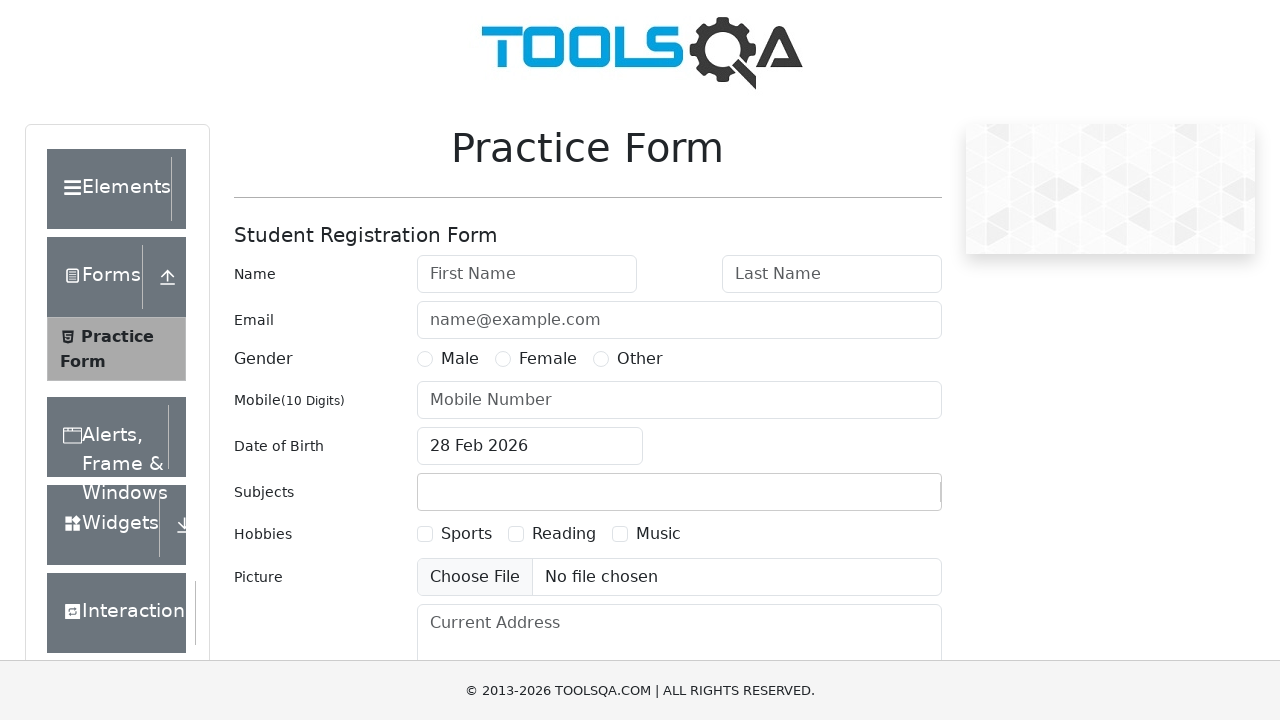

Verified 'Male' radio button option is present in gender wrapper
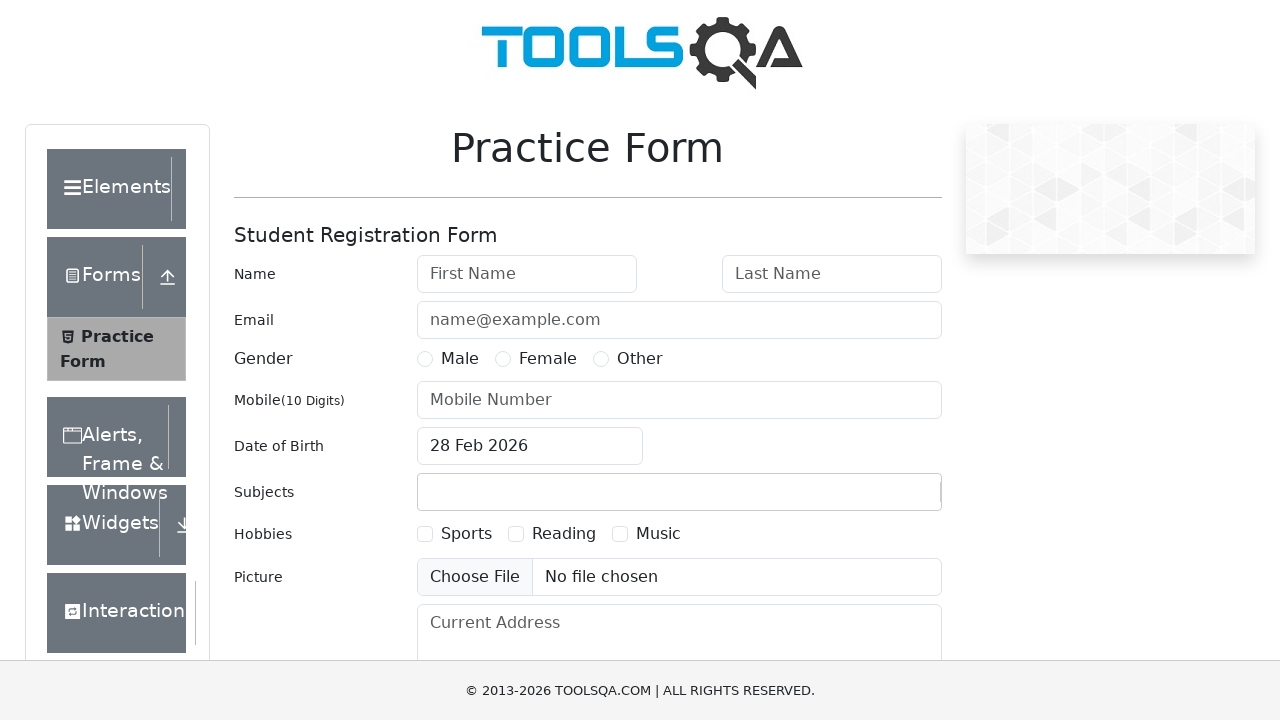

Verified 'Female' radio button option is present in gender wrapper
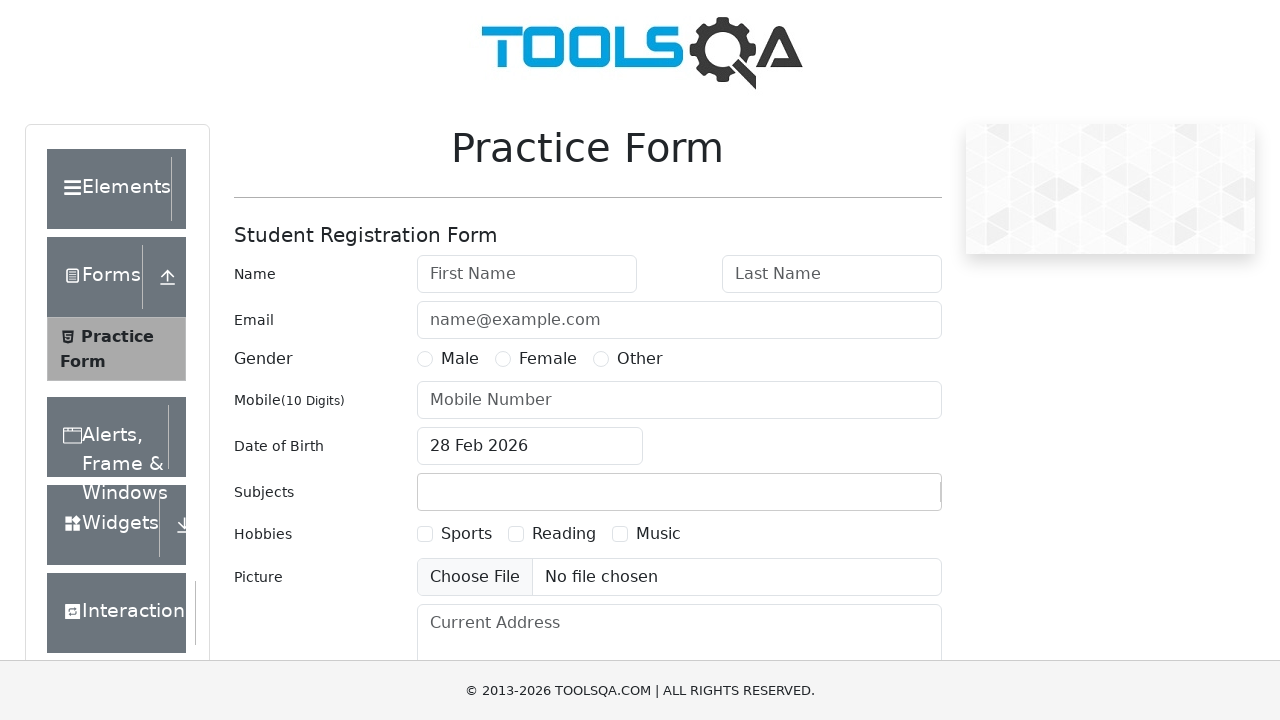

Verified 'Other' radio button option is present in gender wrapper
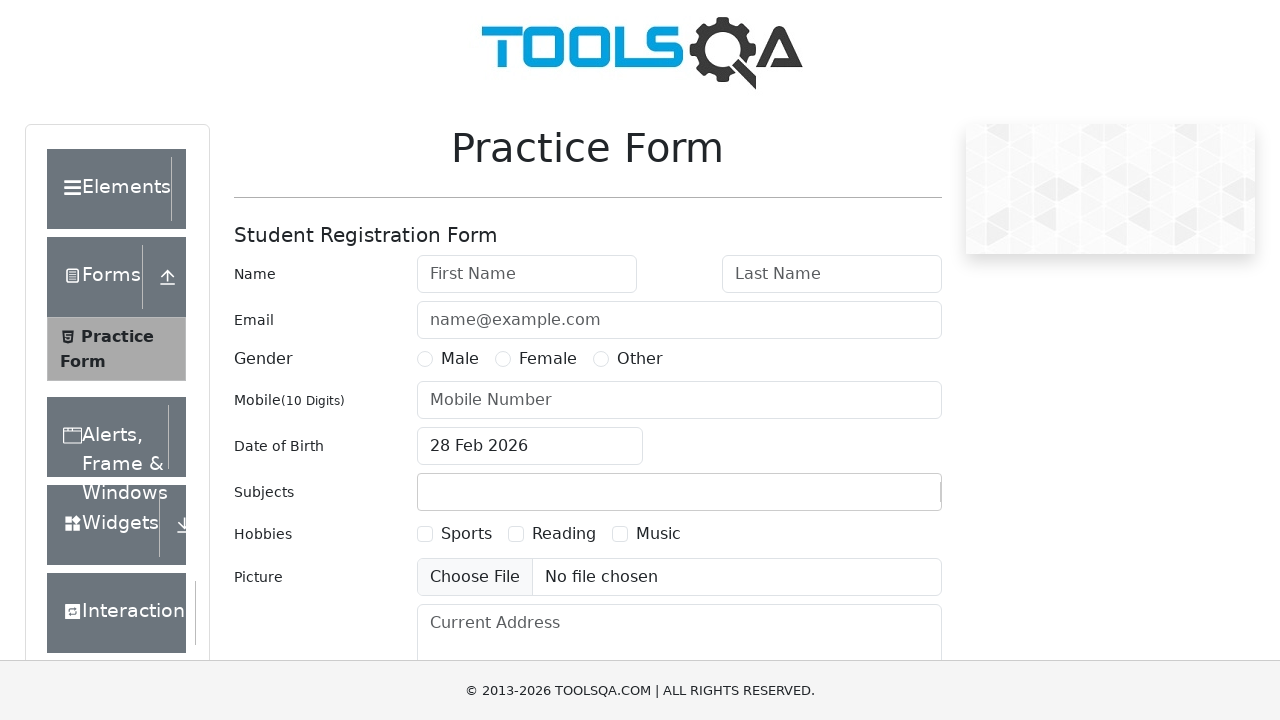

Verified 'Sports' checkbox option is present in hobbies wrapper
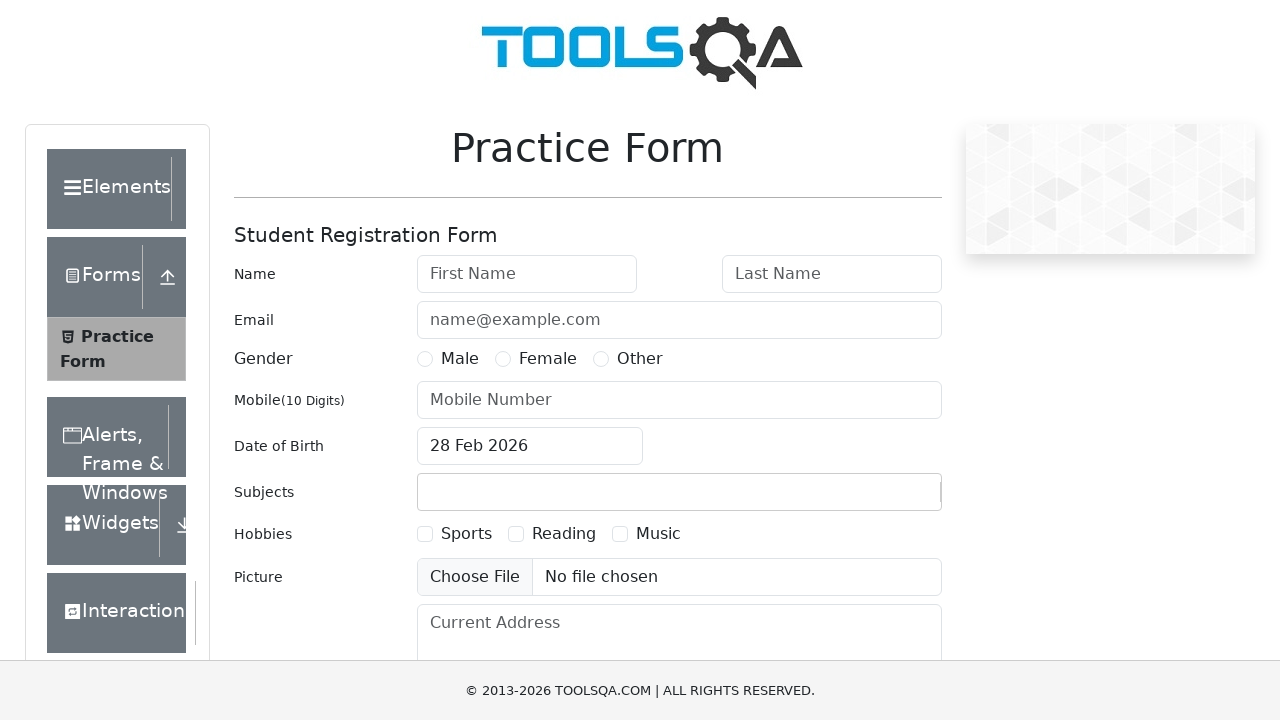

Verified 'Reading' checkbox option is present in hobbies wrapper
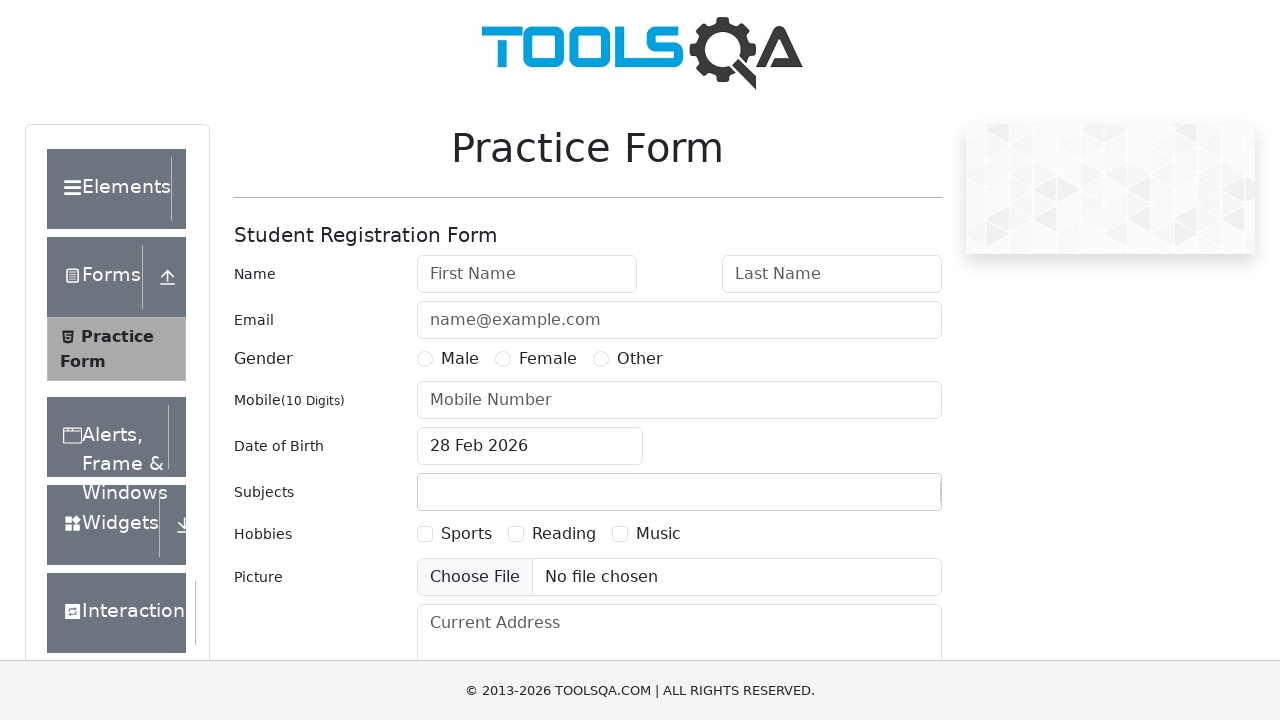

Verified 'Music' checkbox option is present in hobbies wrapper
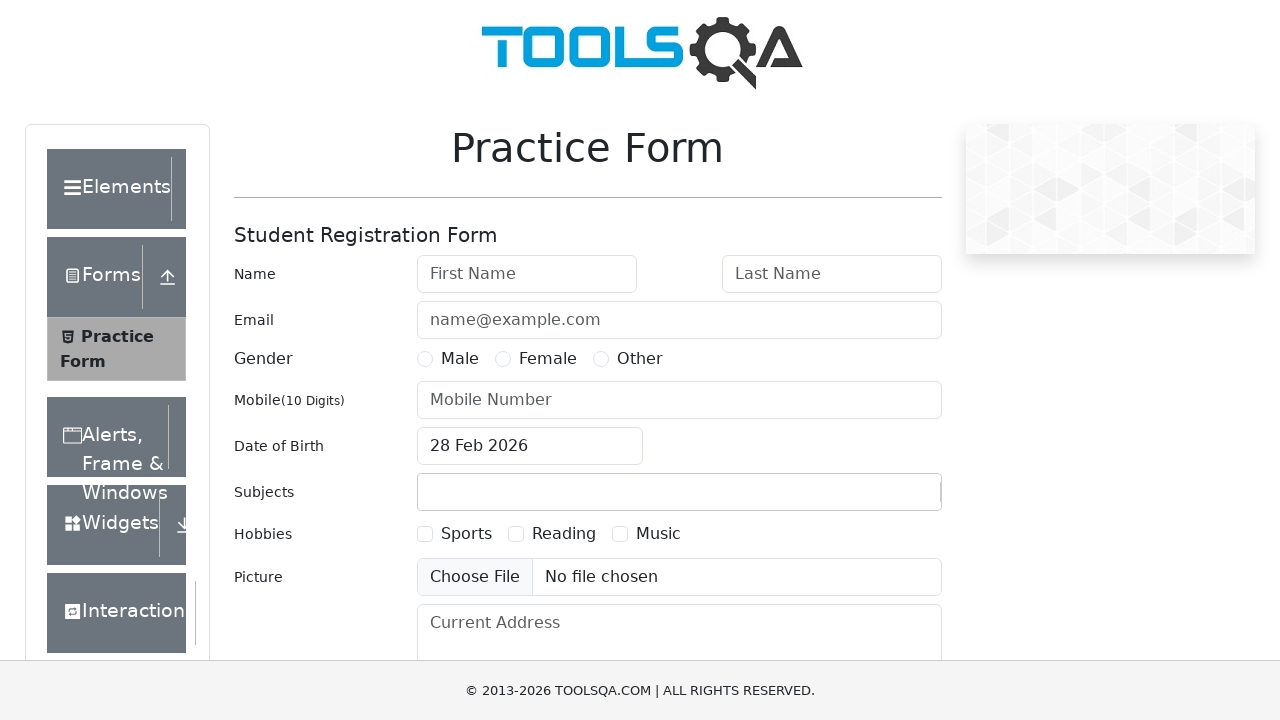

Verified file upload button is visible
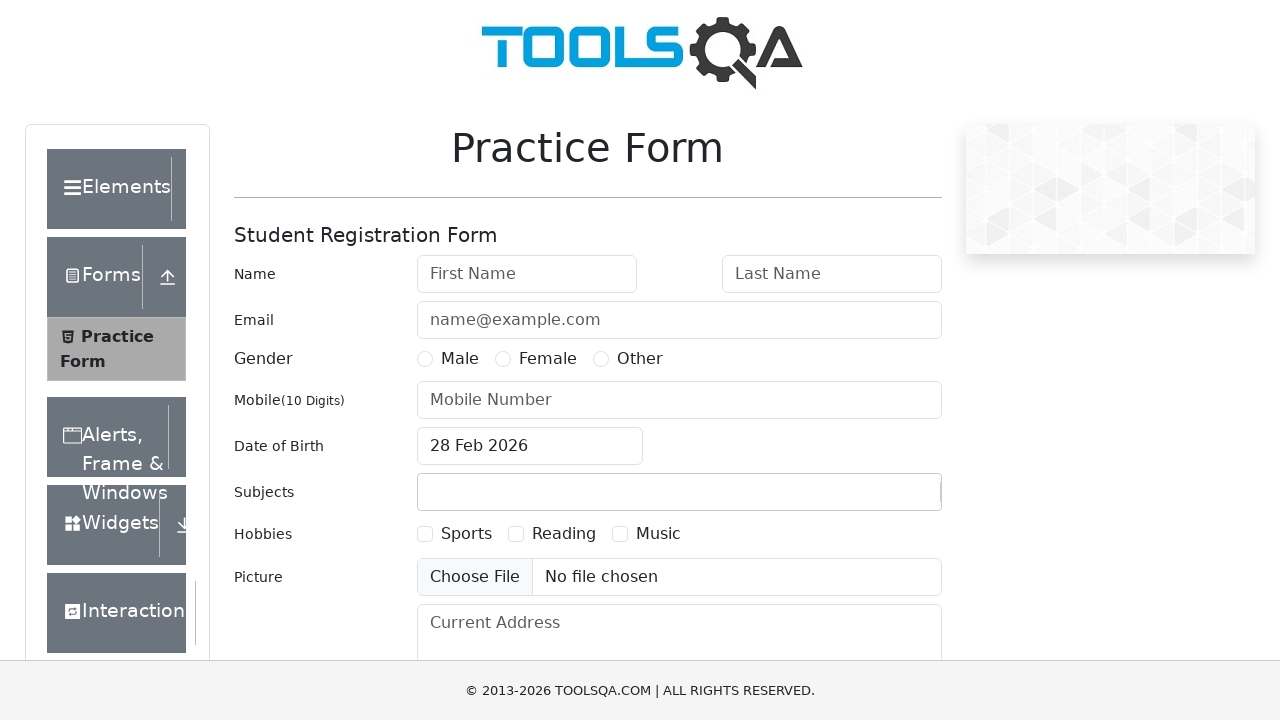

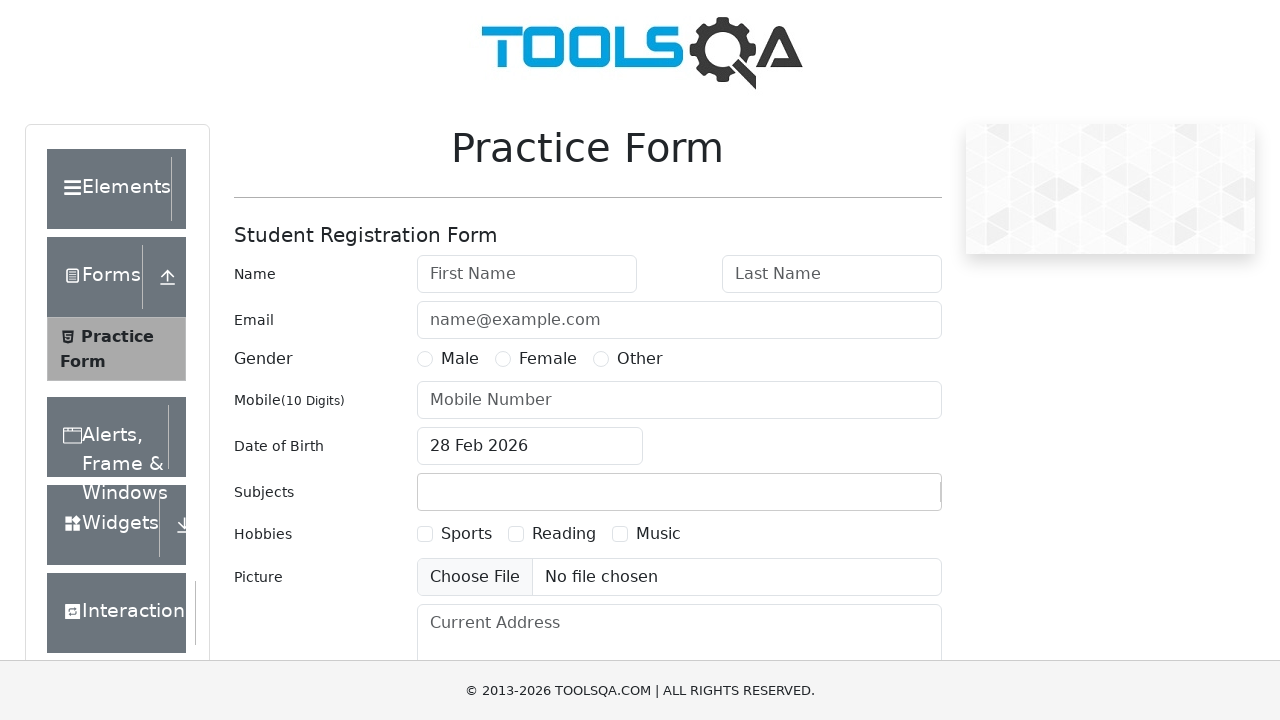